Tests mouse movement with offset by clicking on a Register link using coordinates

Starting URL: https://www.webminal.org/

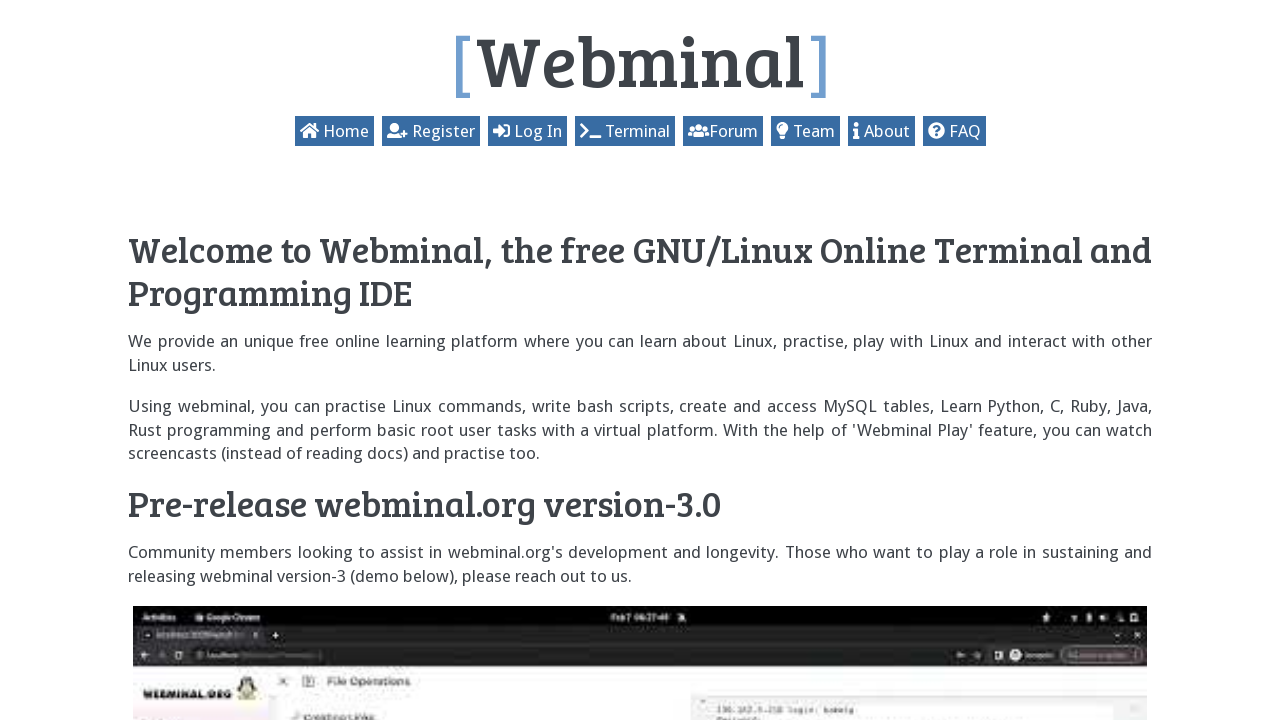

Located Register link element
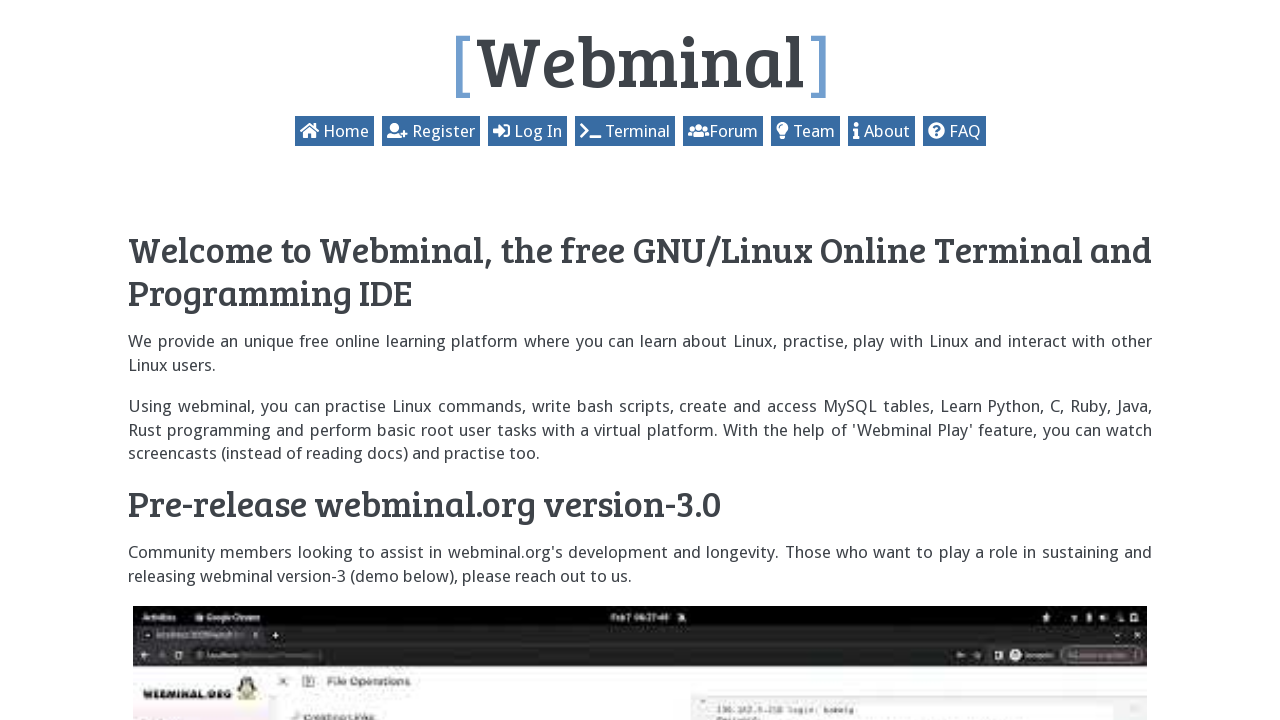

Retrieved bounding box coordinates of Register link
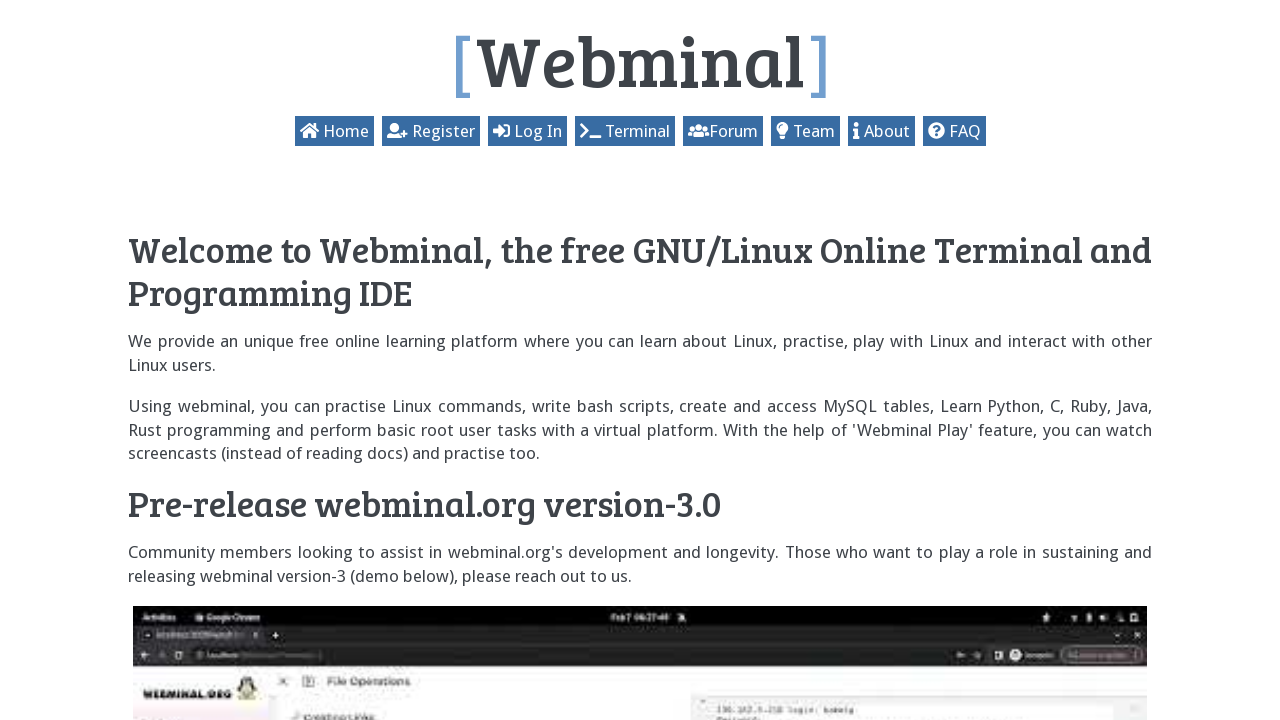

Clicked Register link with offset at coordinates (389.625, 124) at (390, 124)
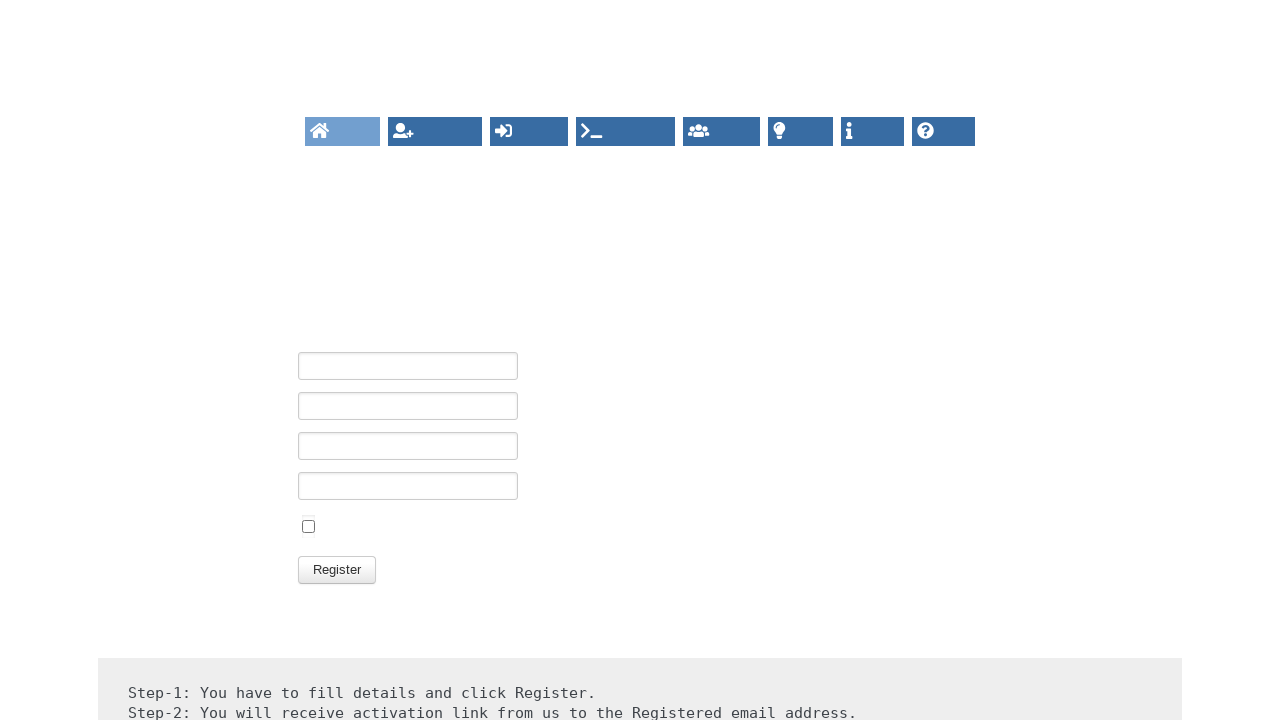

Verified navigation to registration page with 'Join' heading
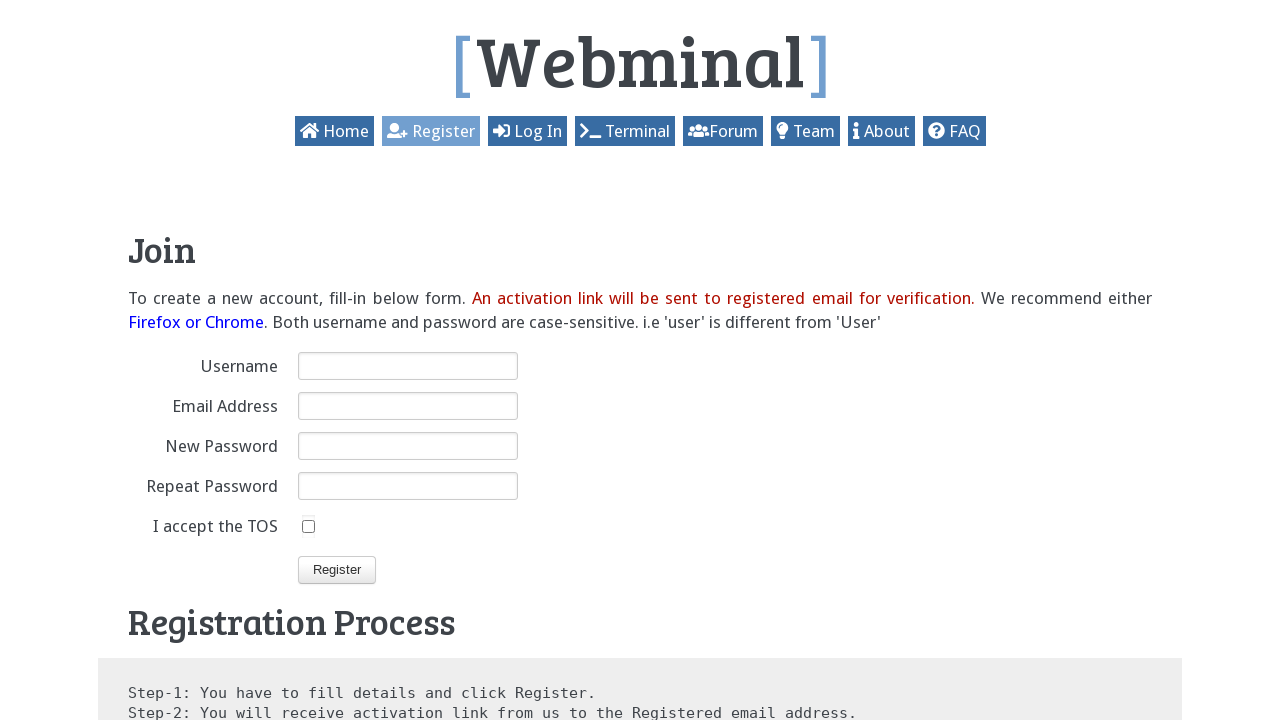

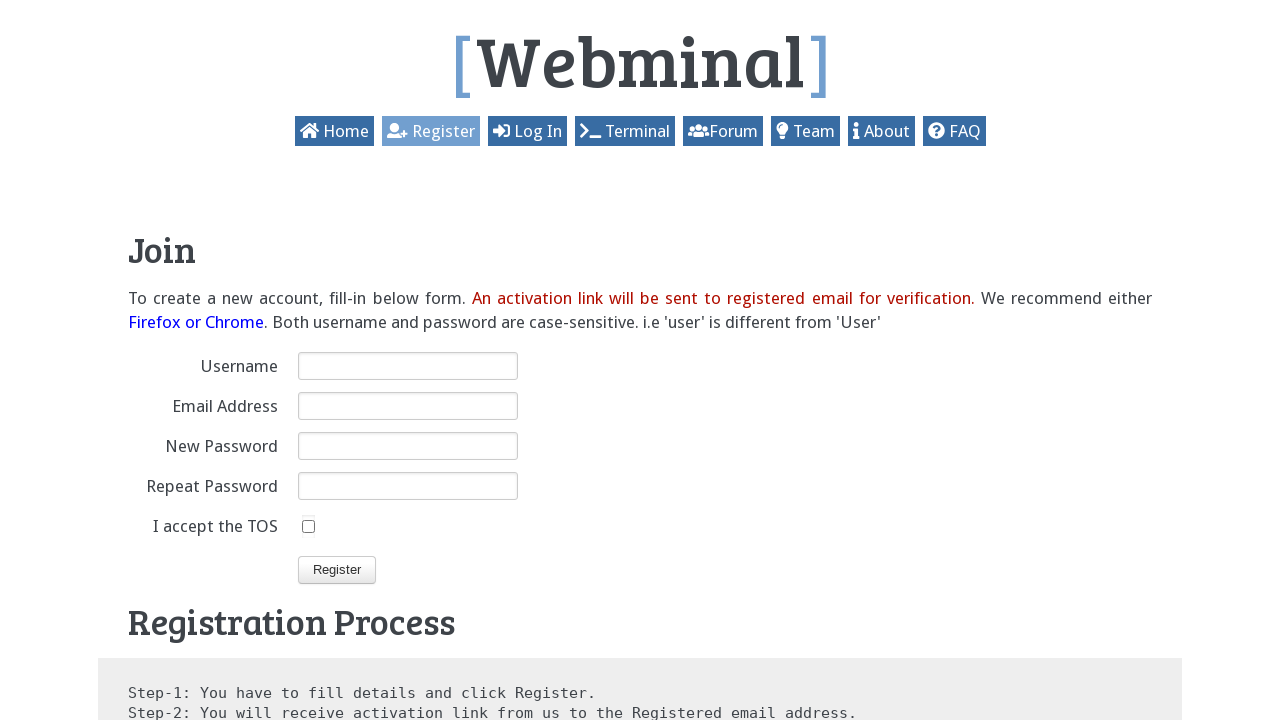